Tests waiting for an alert to appear, verifying its text, dismissing it, and checking the confirmation message

Starting URL: https://testpages.eviltester.com/styled/alerts/alert-test.html

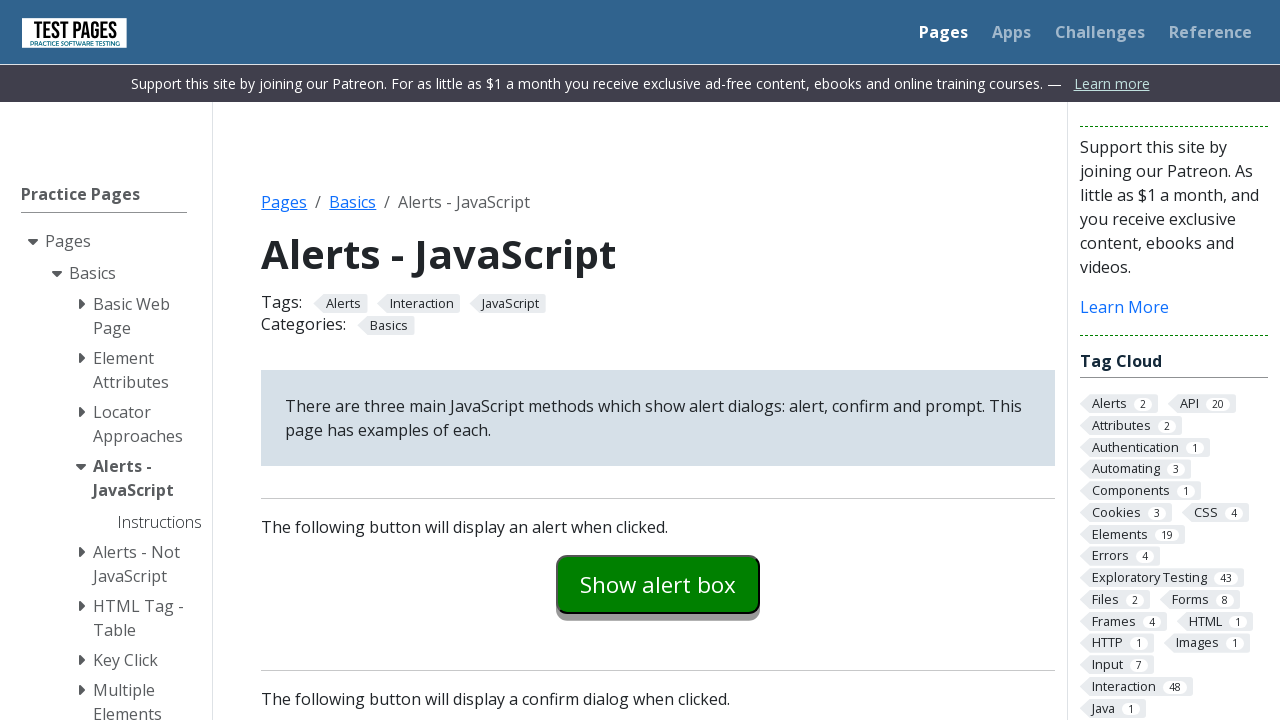

Set up dialog handler to verify alert text and dismiss it
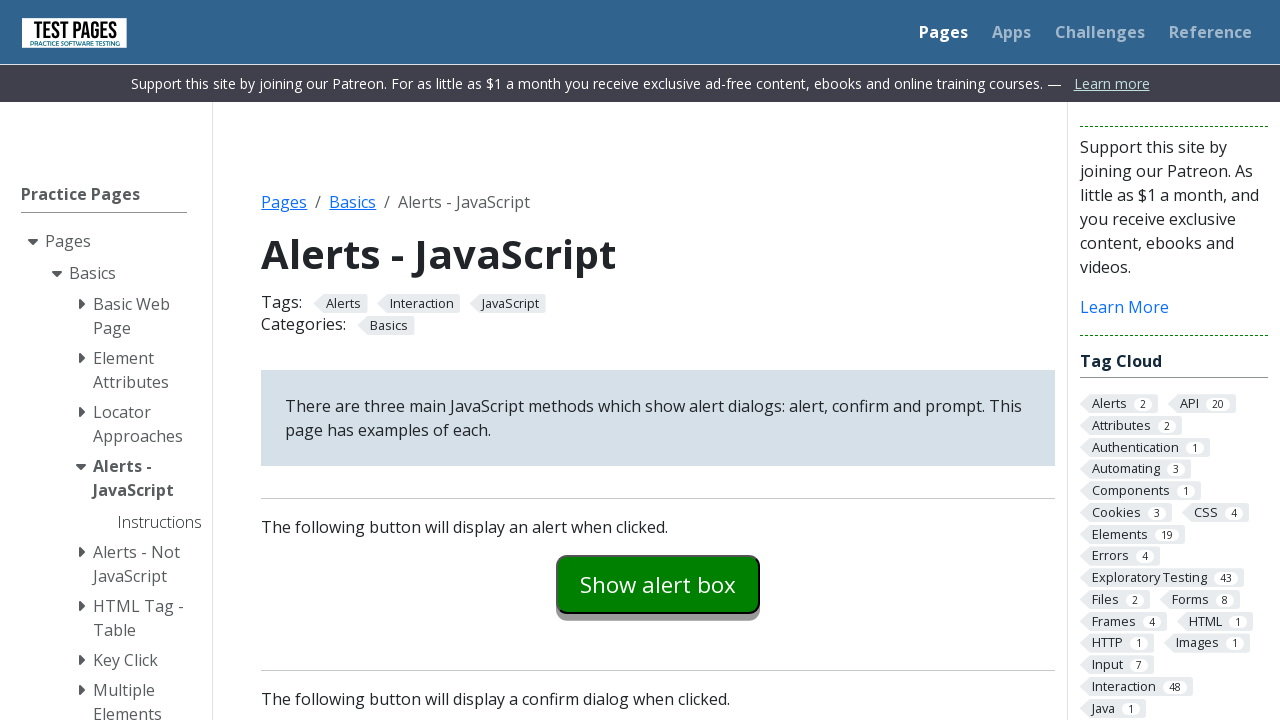

Clicked alert examples button to trigger alert at (658, 584) on #alertexamples
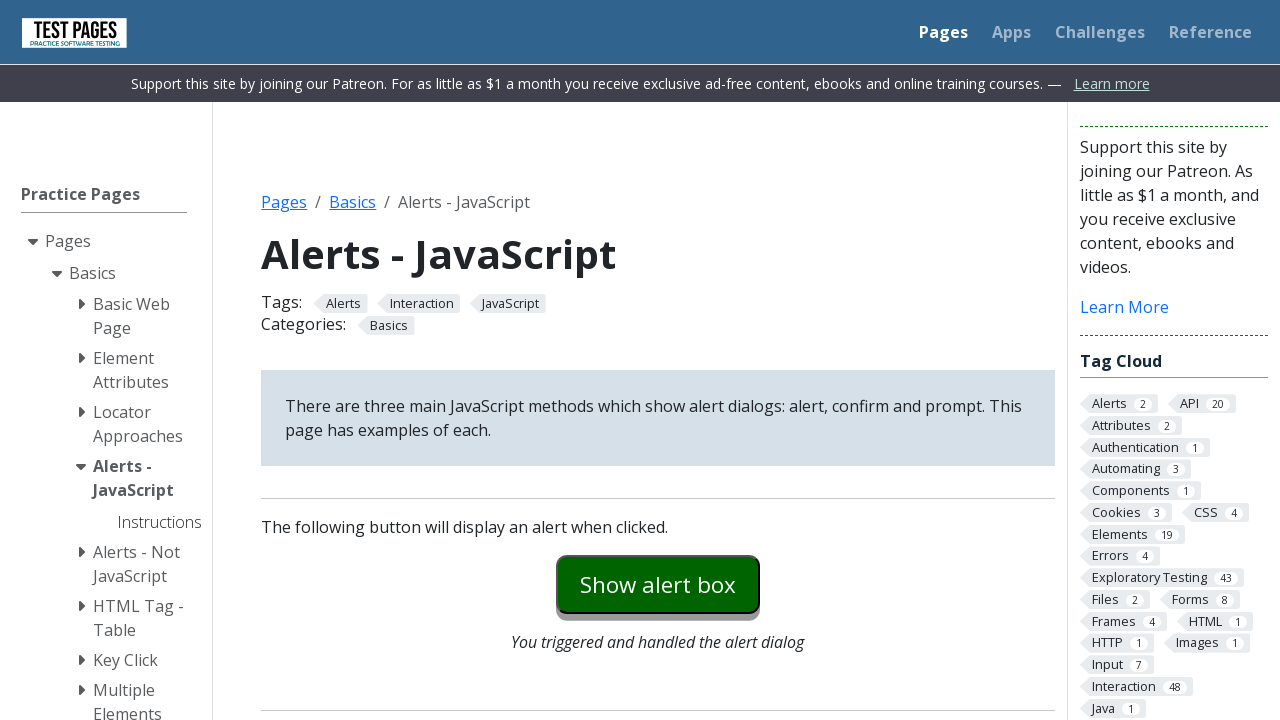

Waited for confirmation text to appear
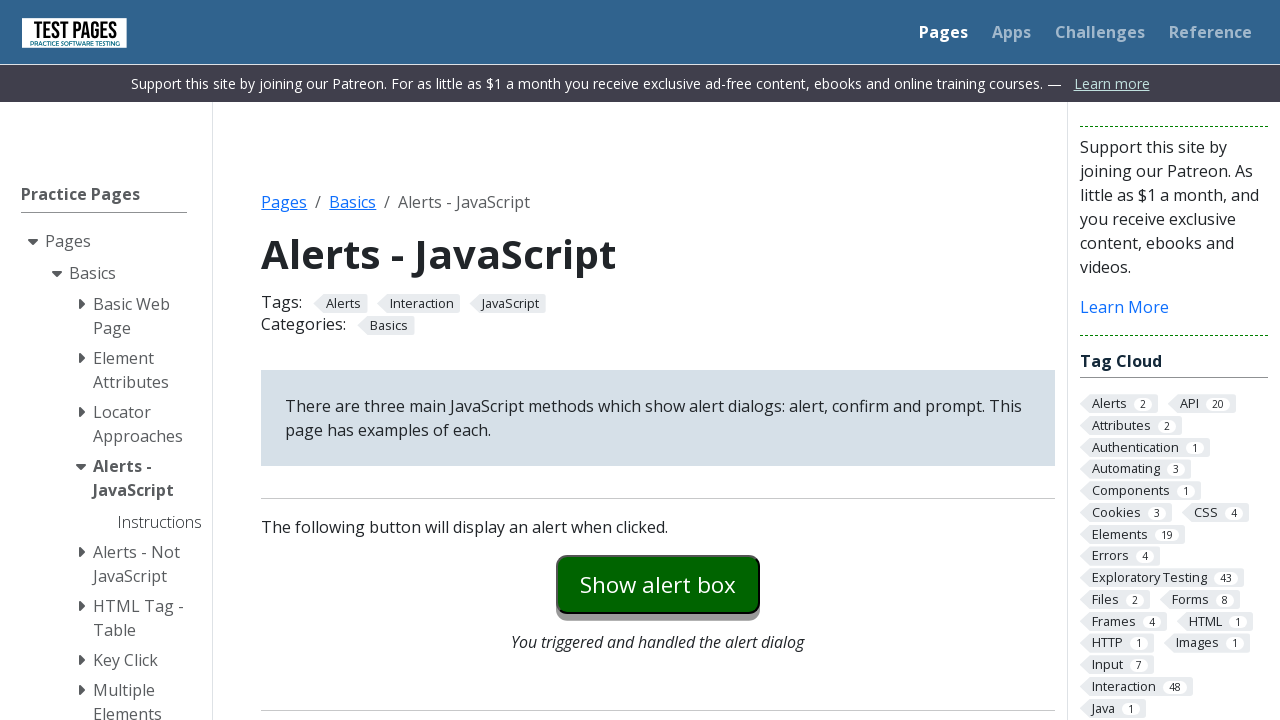

Verified confirmation message matches expected text
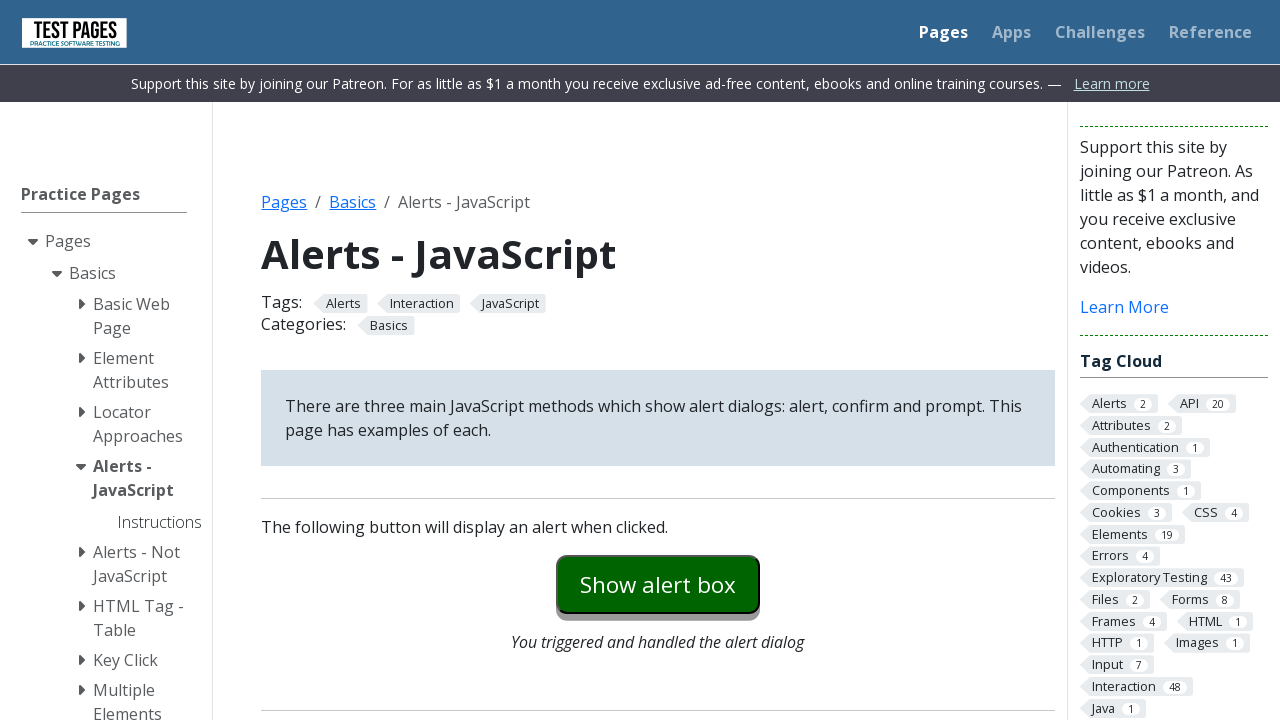

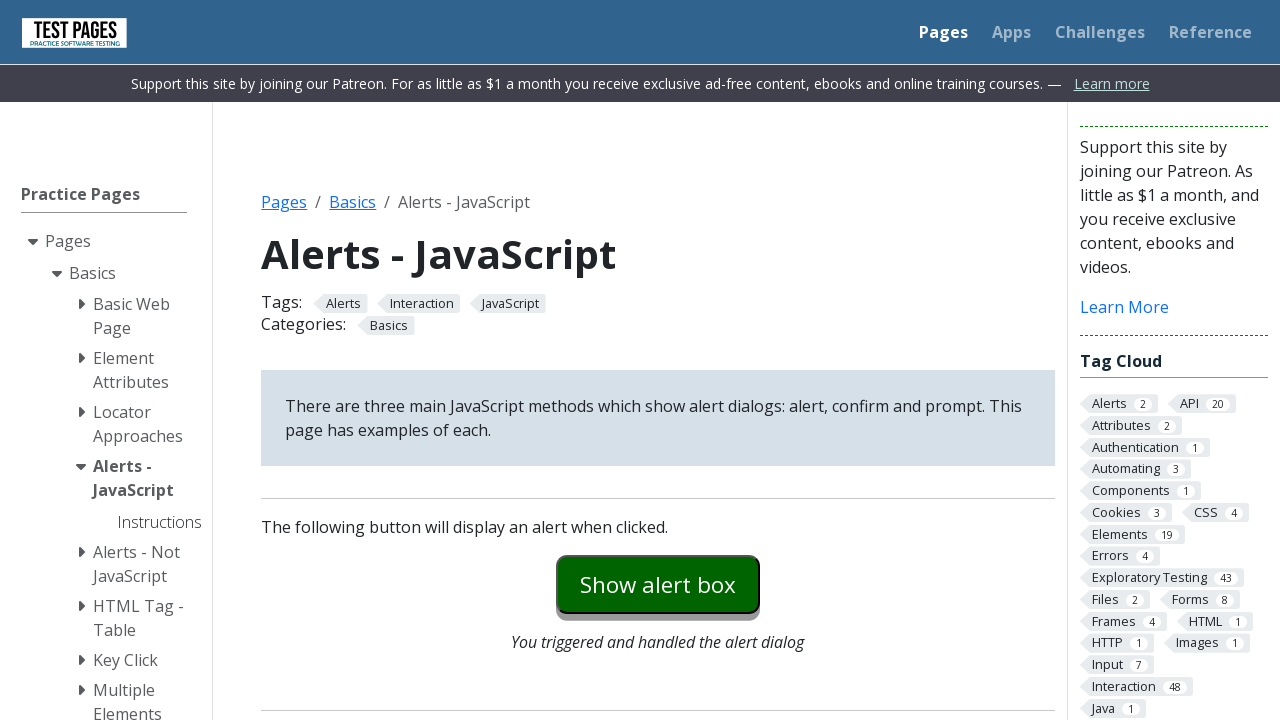